Tests dynamic loading functionality where the target element is already in the DOM but hidden, clicking Start button and waiting for the hidden element to become visible

Starting URL: http://the-internet.herokuapp.com/dynamic_loading/1

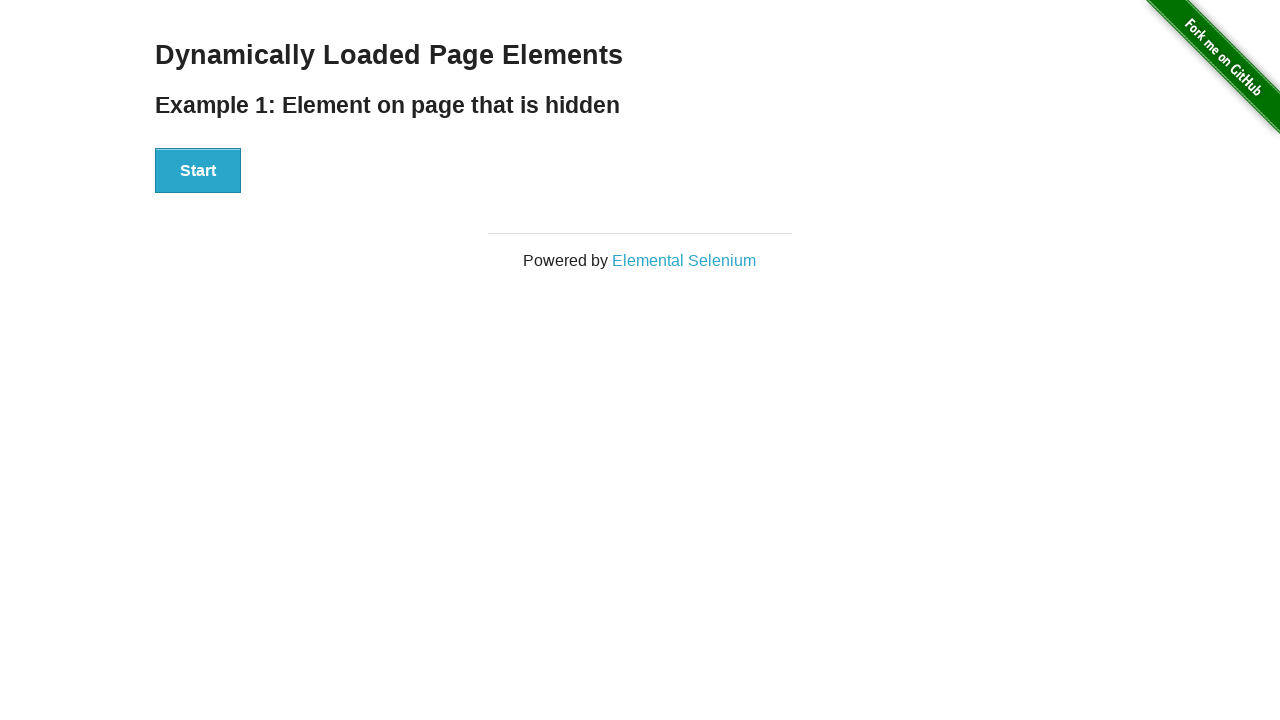

Clicked Start button to trigger dynamic loading at (198, 171) on #start button
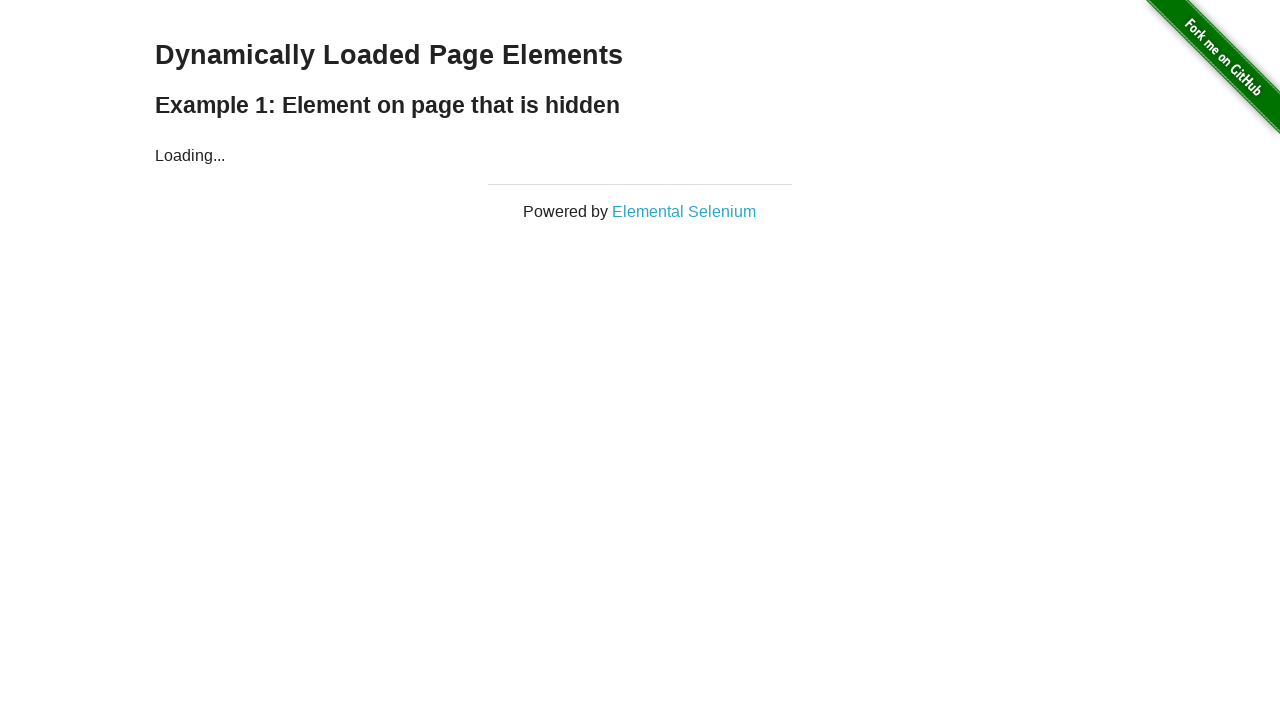

Waited for hidden element to become visible
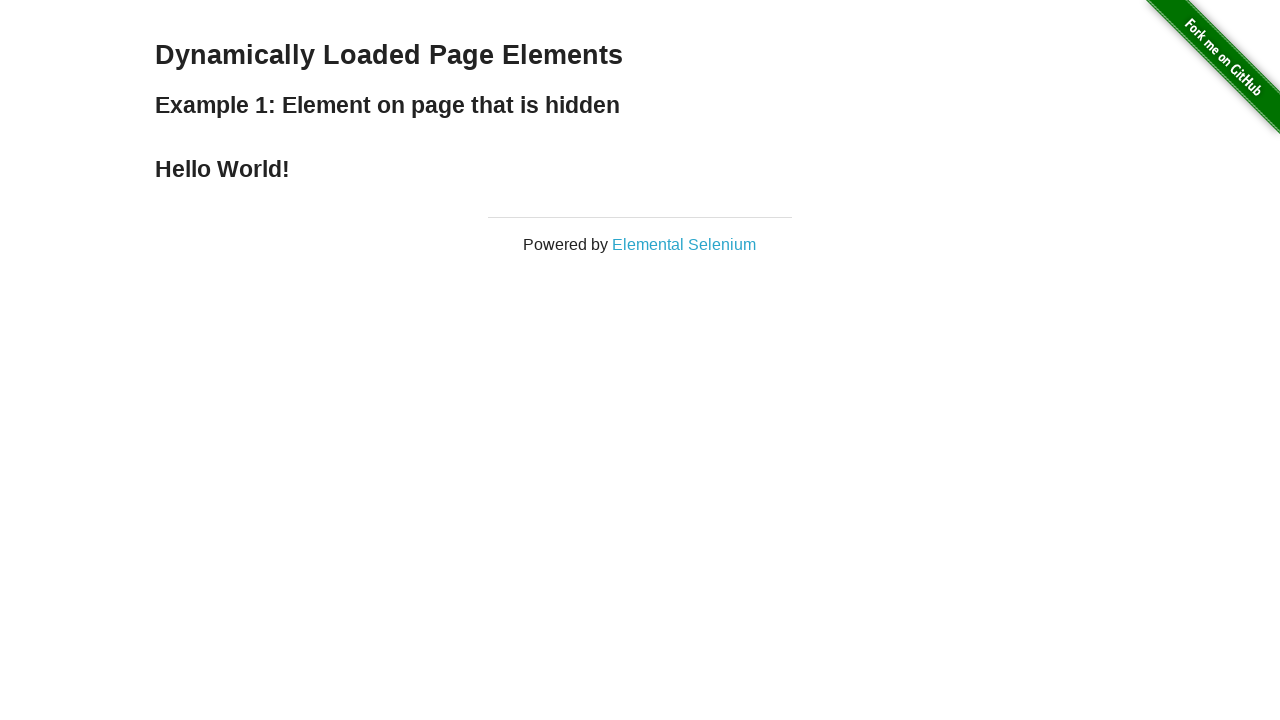

Verified that the finish element is visible
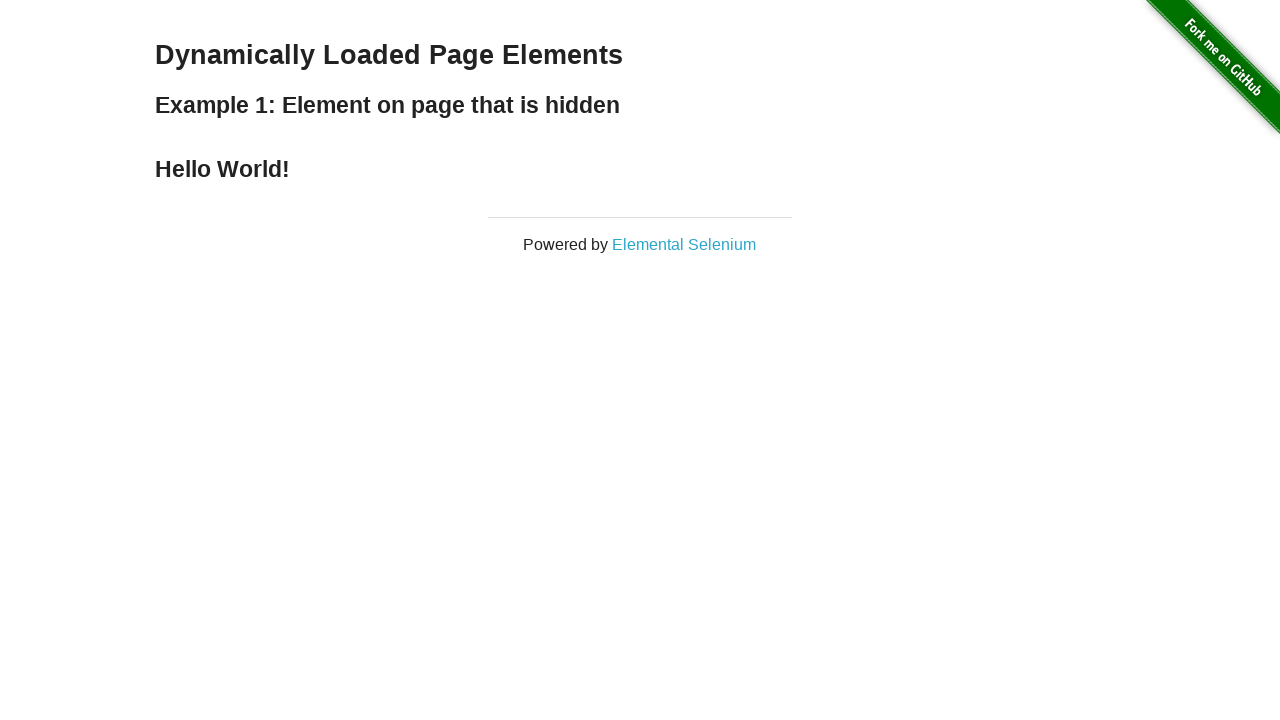

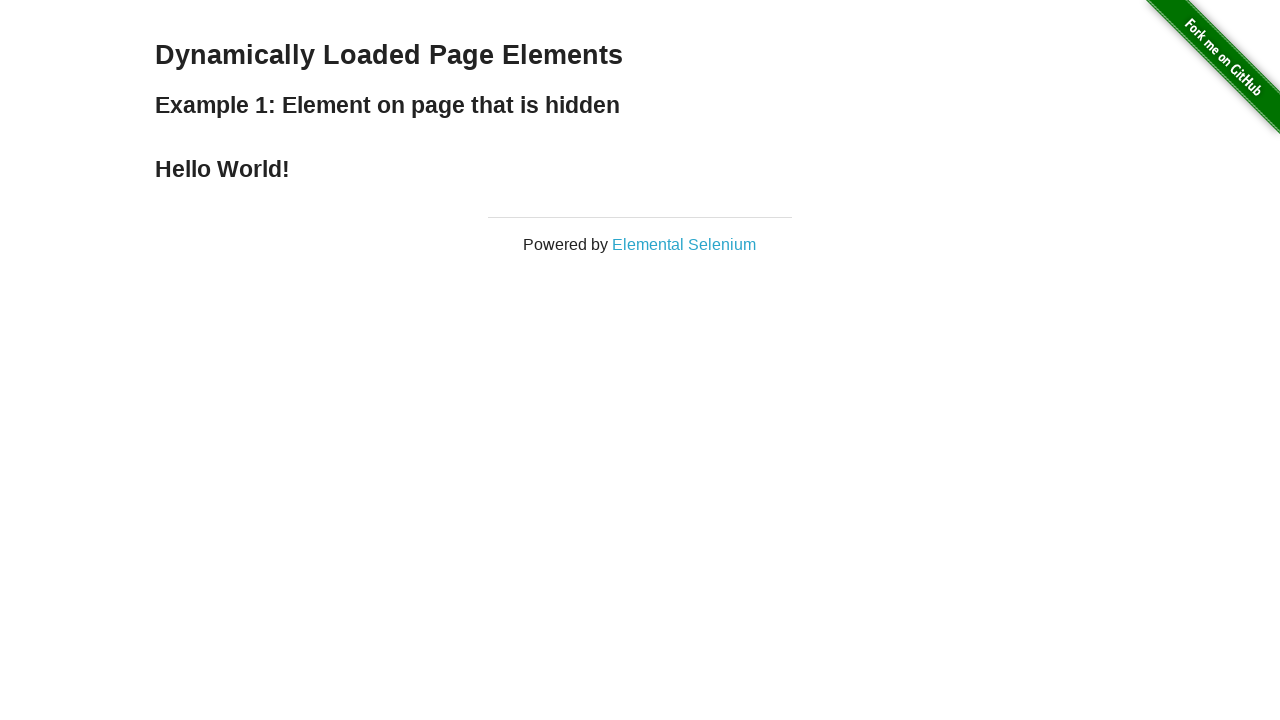